Tests that clear completed button is hidden when no items are completed

Starting URL: https://demo.playwright.dev/todomvc

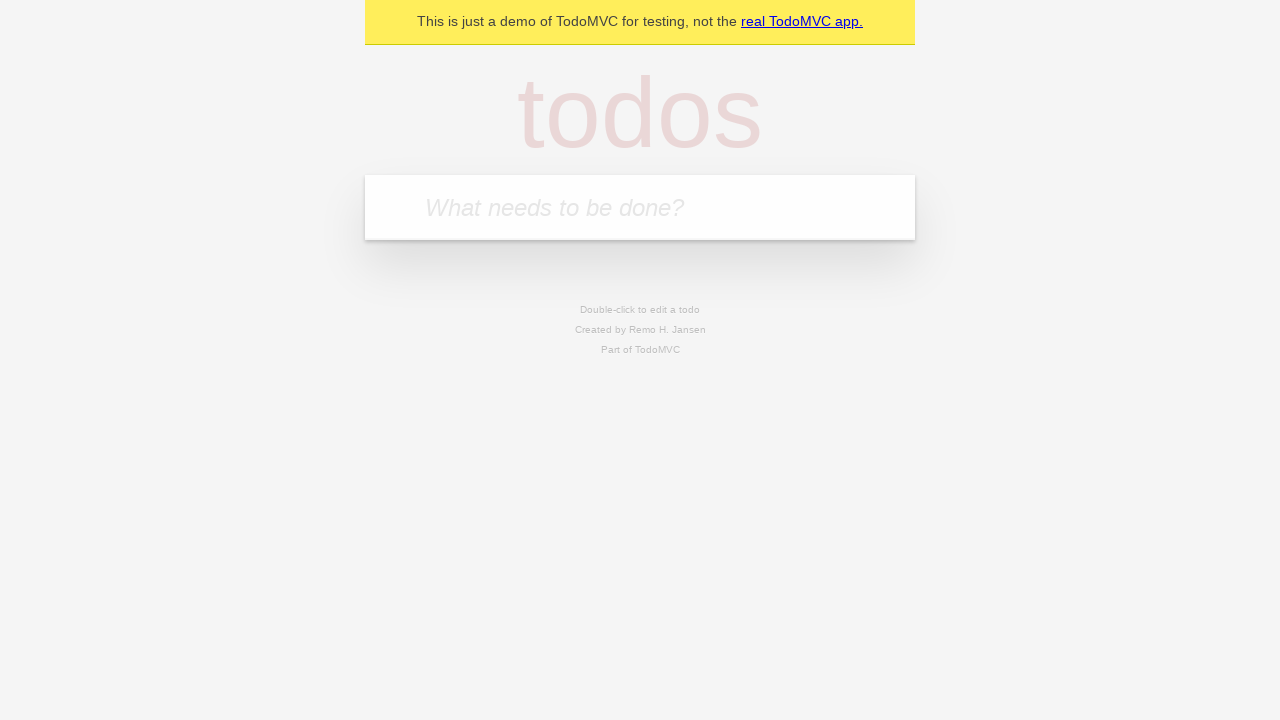

Filled new todo field with 'buy some cheese' on .new-todo
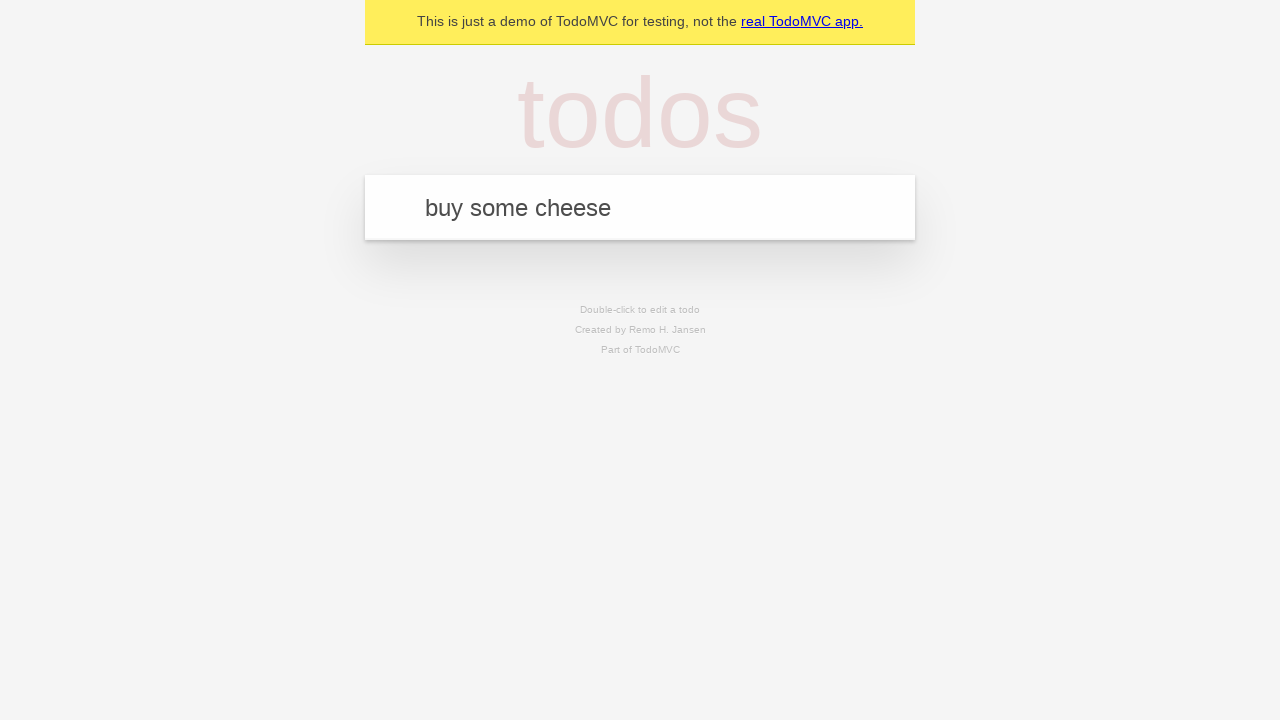

Pressed Enter to add first todo on .new-todo
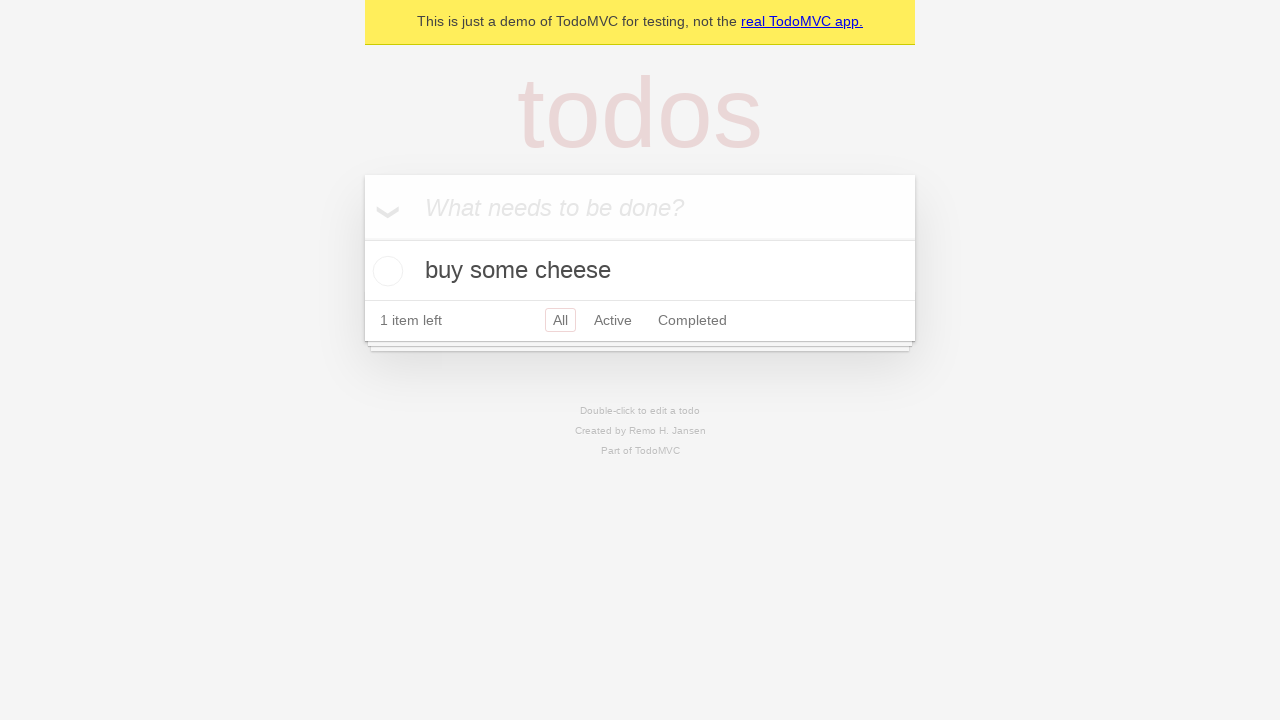

Filled new todo field with 'feed the cat' on .new-todo
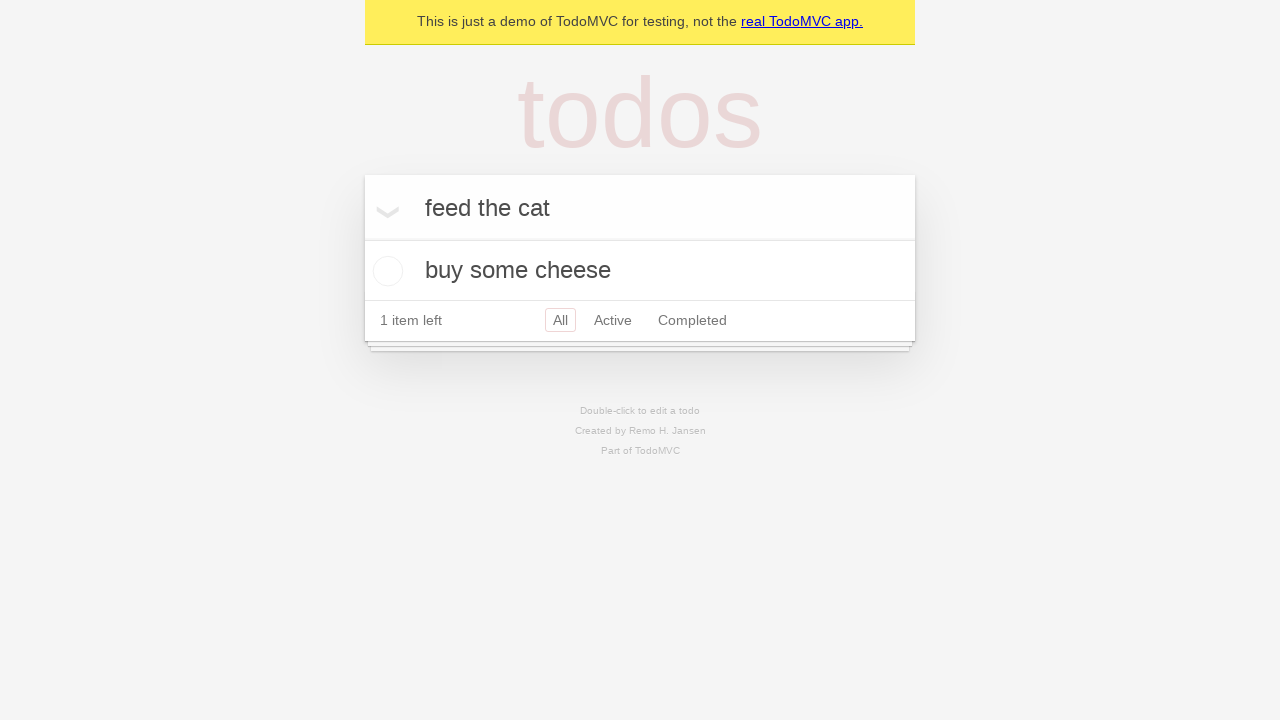

Pressed Enter to add second todo on .new-todo
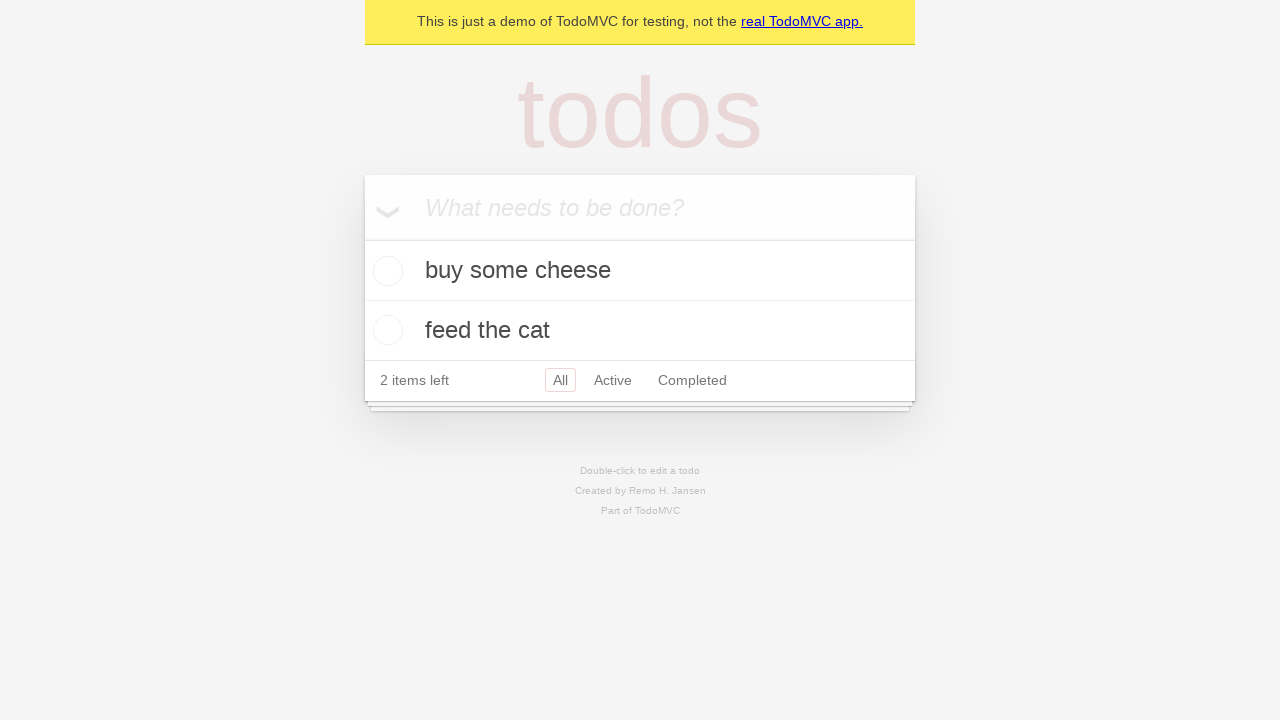

Filled new todo field with 'book a doctors appointment' on .new-todo
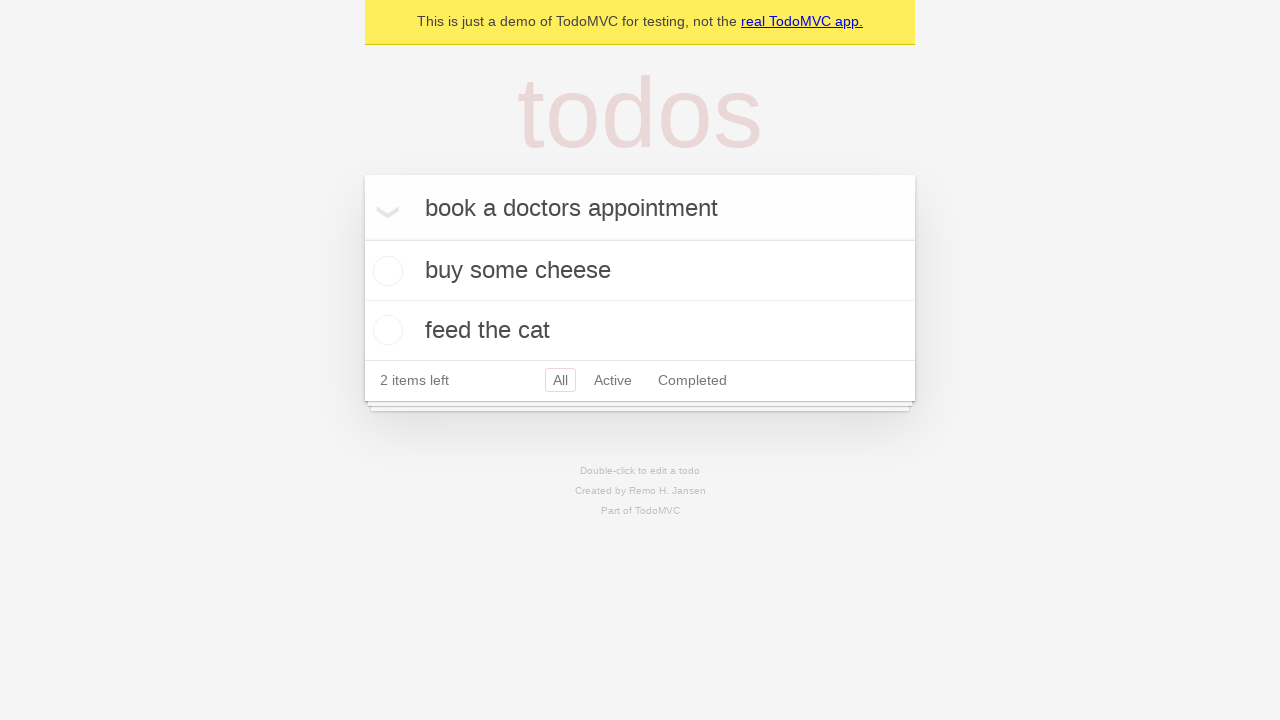

Pressed Enter to add third todo on .new-todo
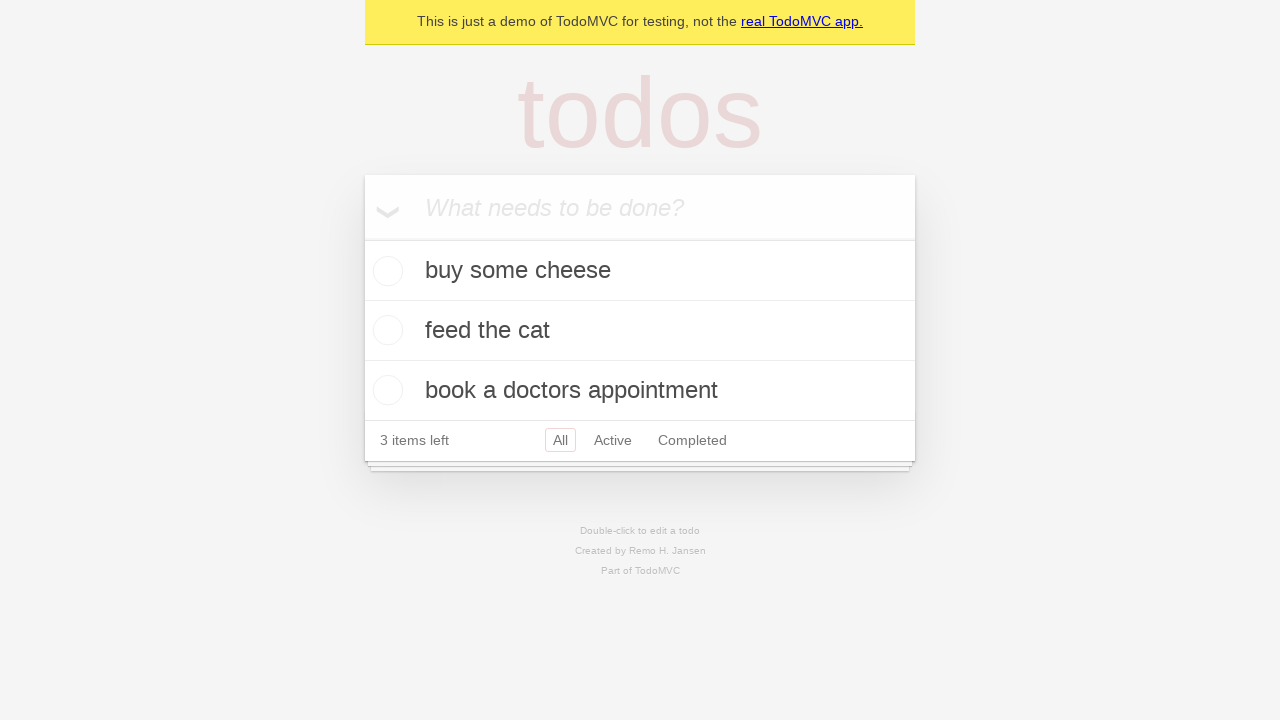

All three todos loaded and visible
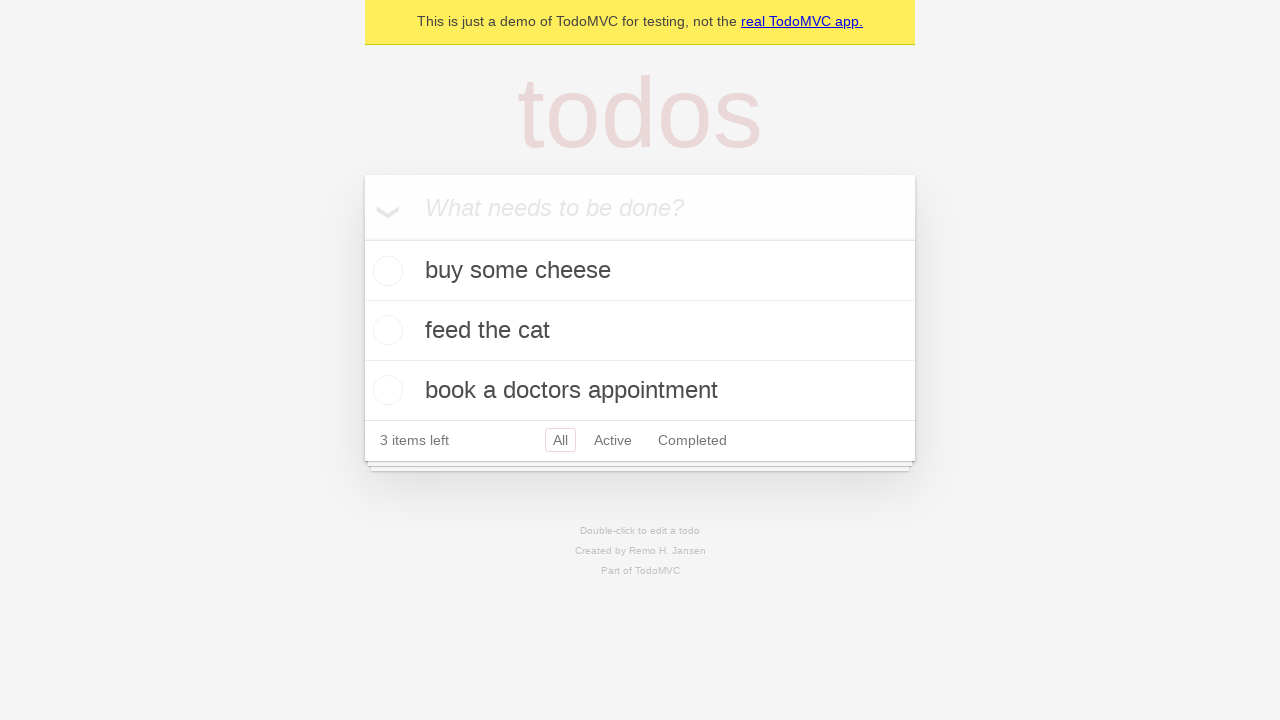

Checked the first todo item at (385, 271) on .todo-list li .toggle >> nth=0
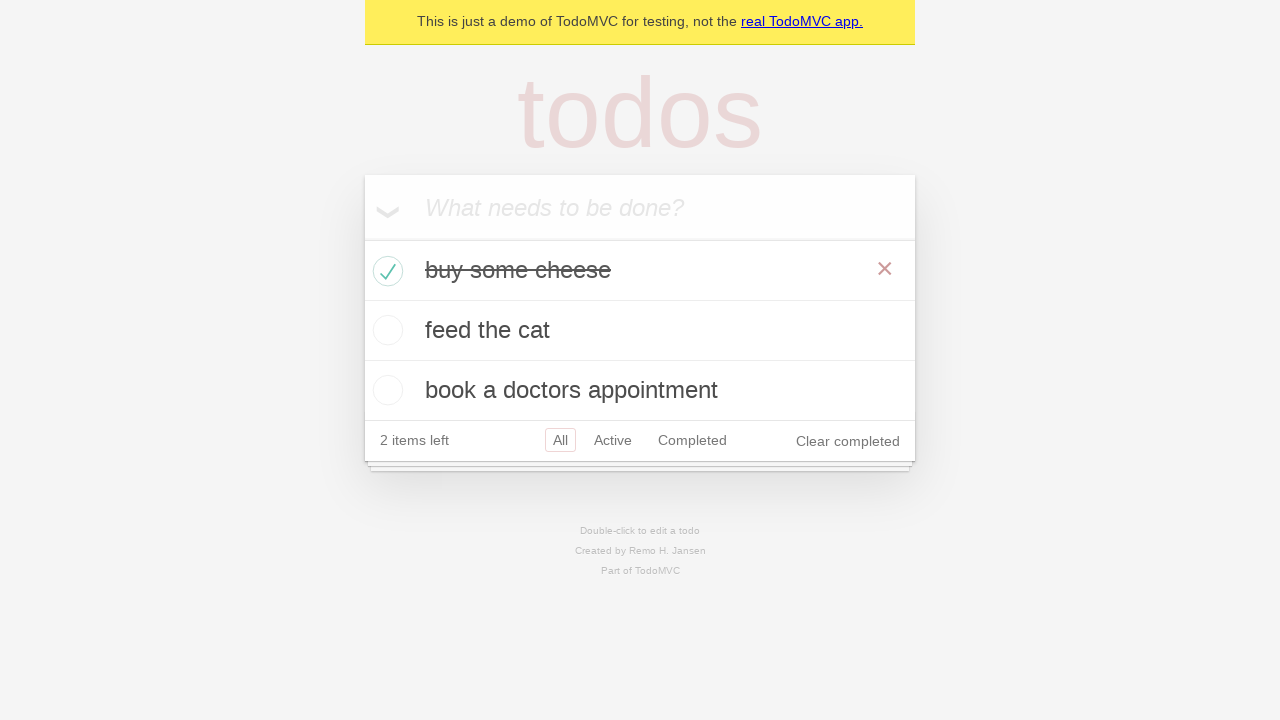

Clicked clear completed button to remove completed todo at (848, 441) on .clear-completed
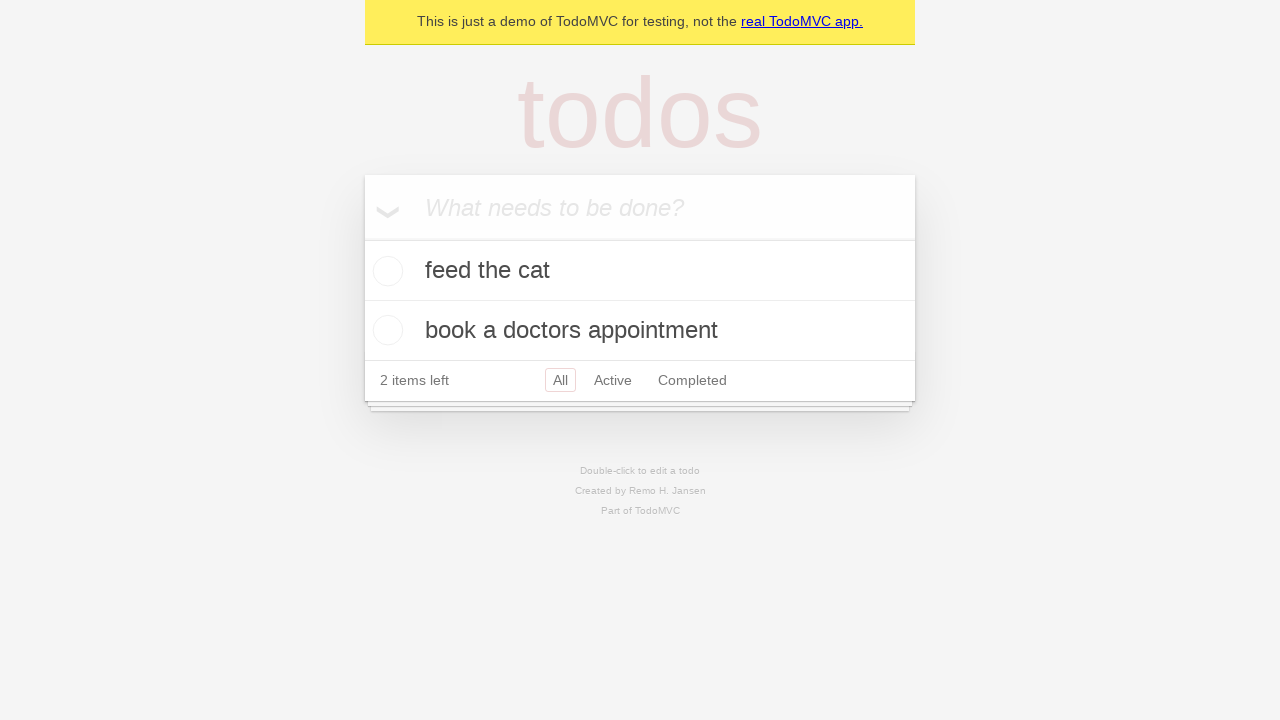

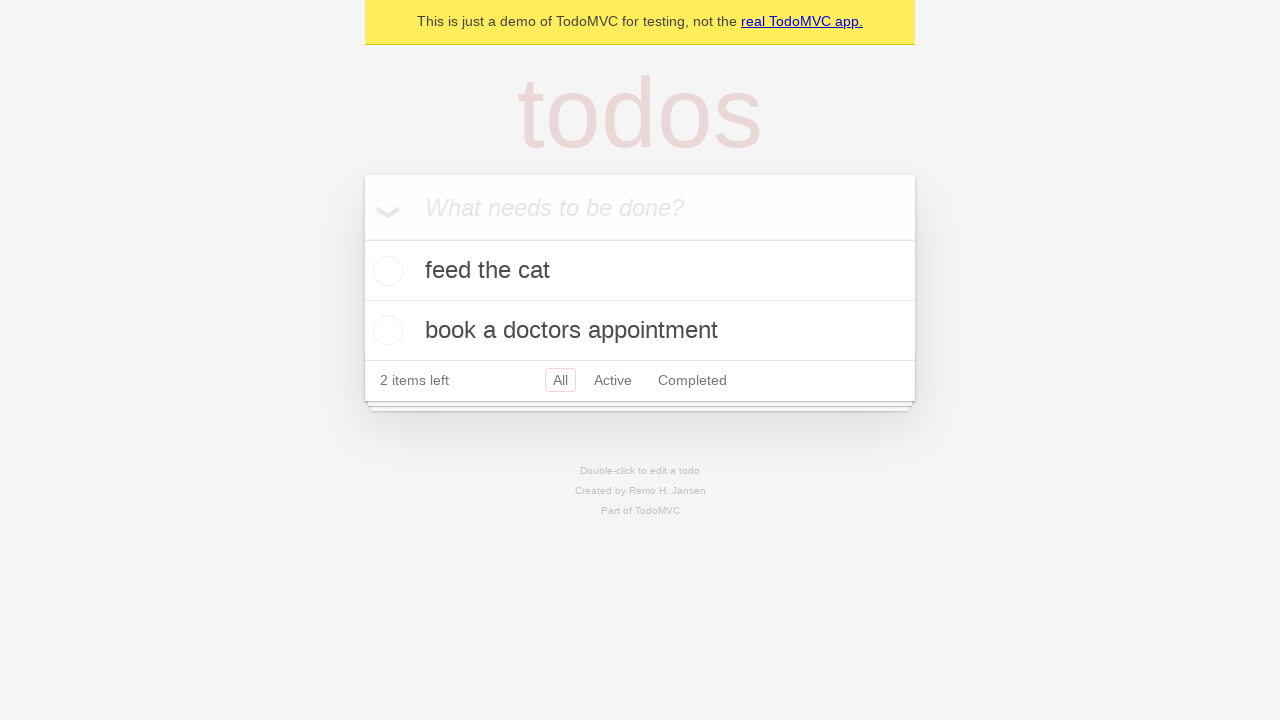